Tests that the todo counter displays the correct number of items

Starting URL: https://demo.playwright.dev/todomvc

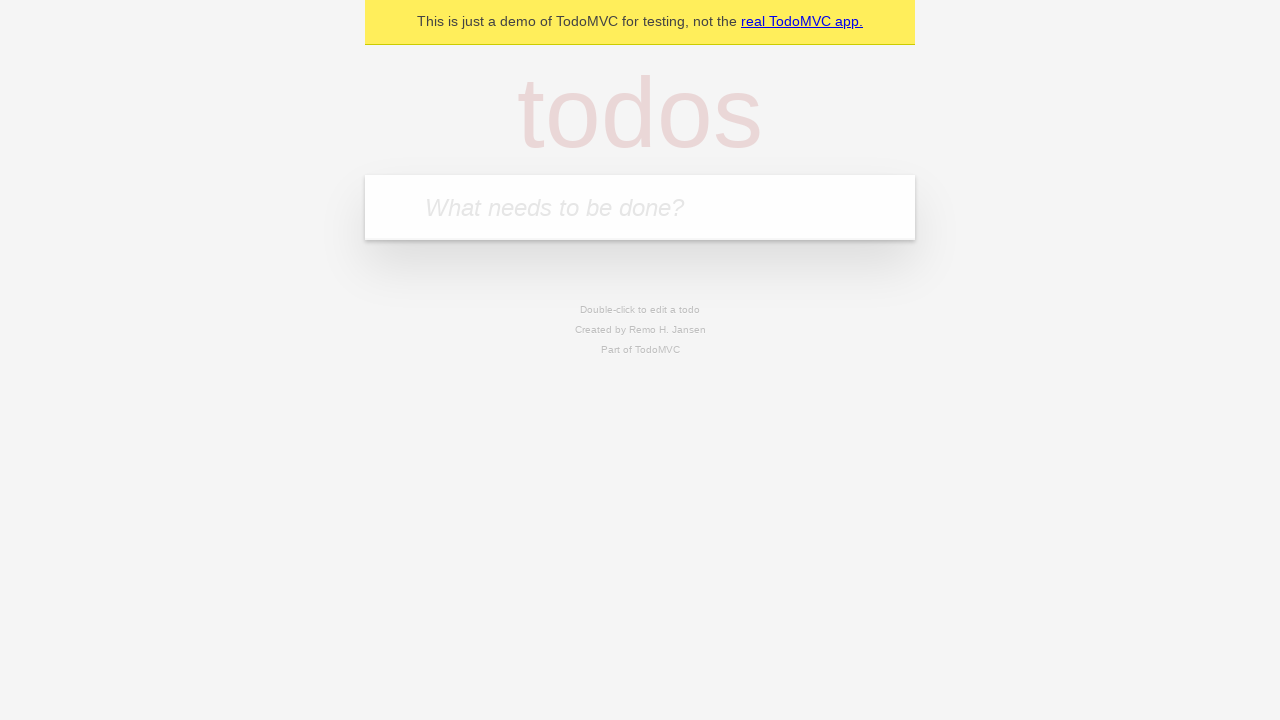

Located the todo input field
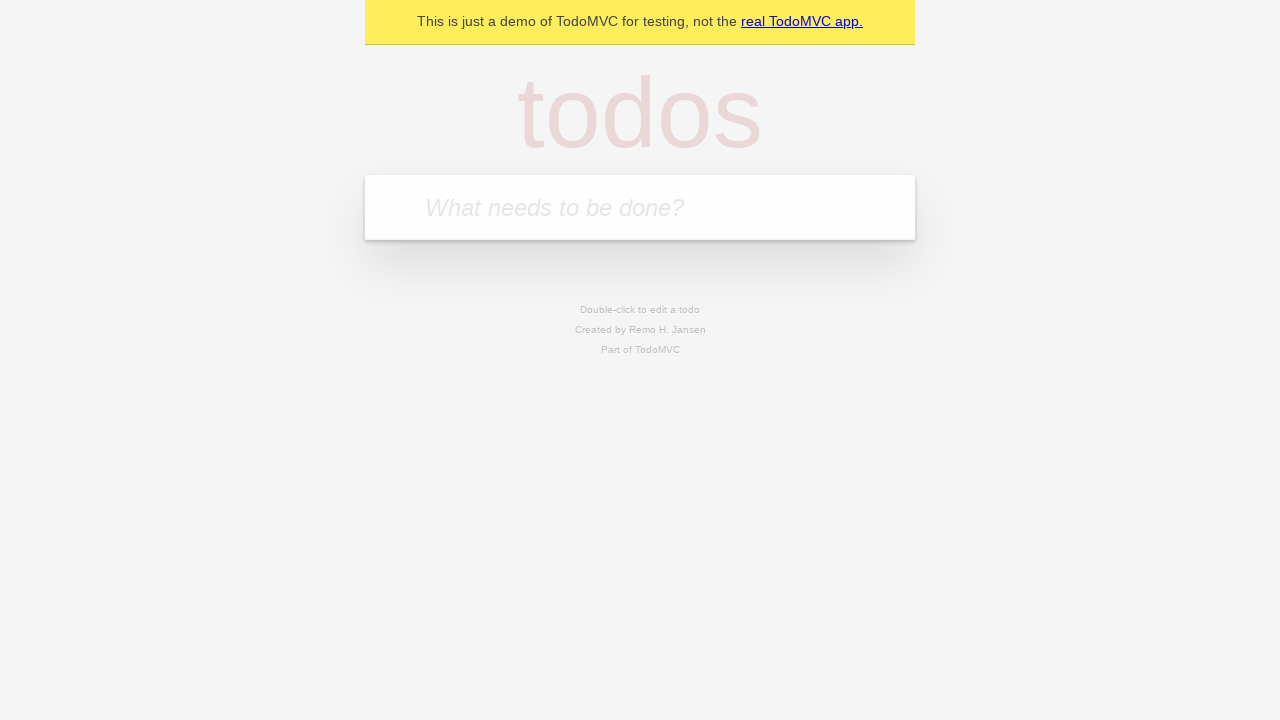

Filled todo input with 'buy some cheese' on internal:attr=[placeholder="What needs to be done?"i]
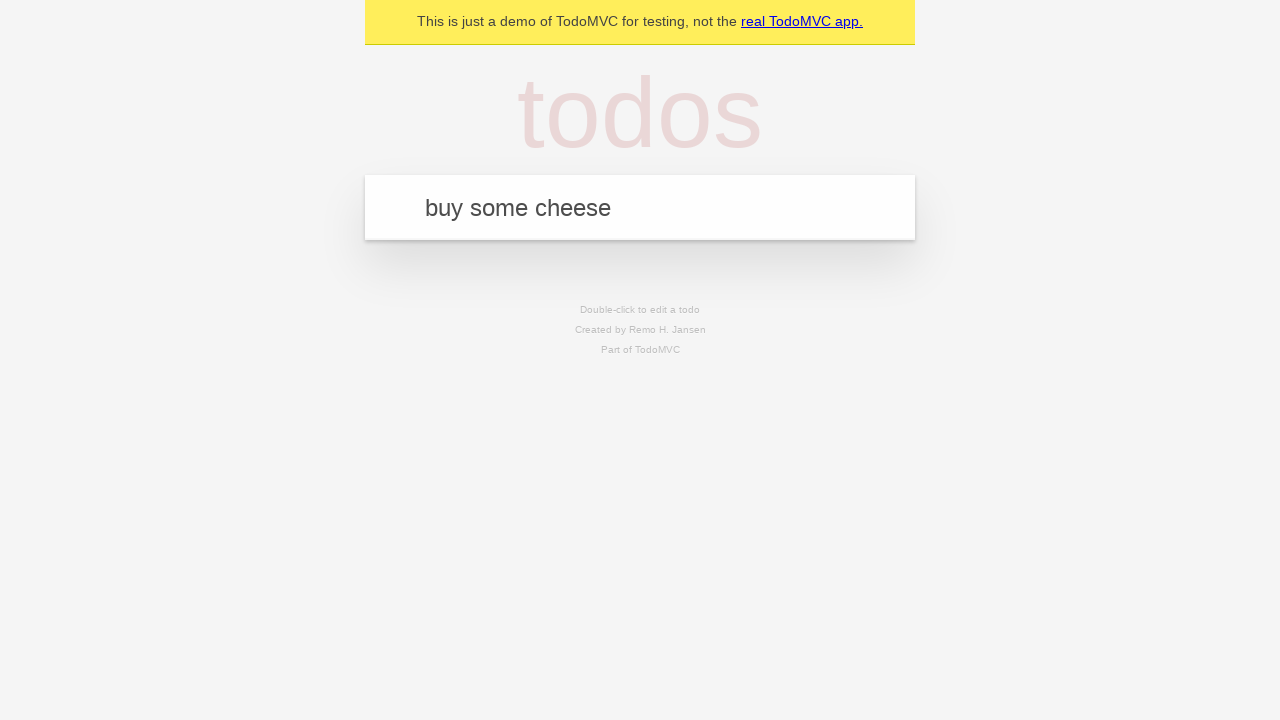

Pressed Enter to add first todo item on internal:attr=[placeholder="What needs to be done?"i]
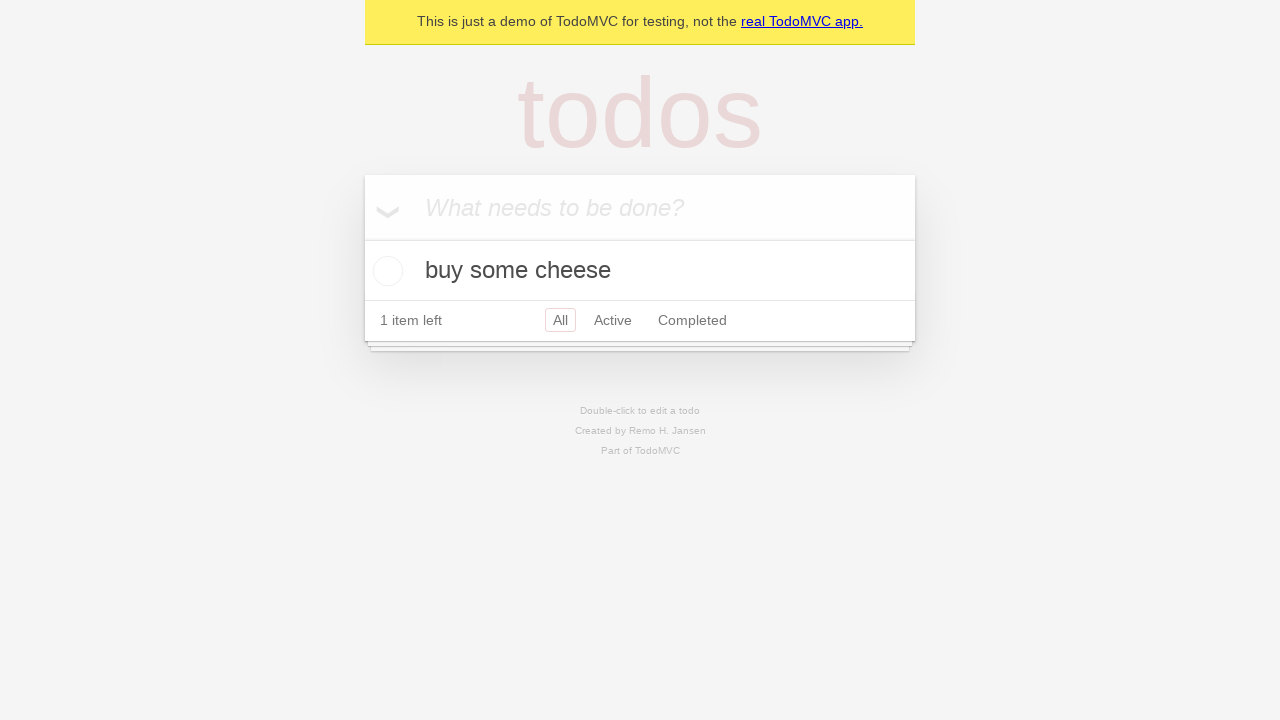

Todo counter element appeared
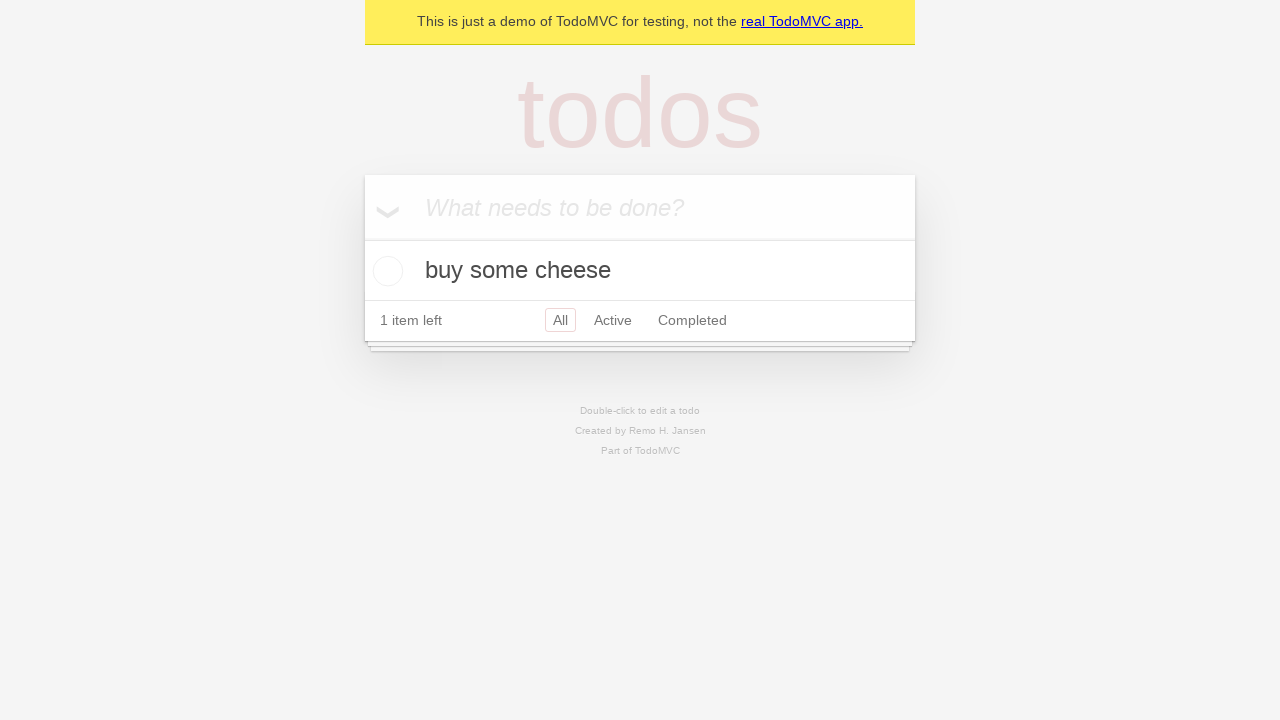

Filled todo input with 'feed the cat' on internal:attr=[placeholder="What needs to be done?"i]
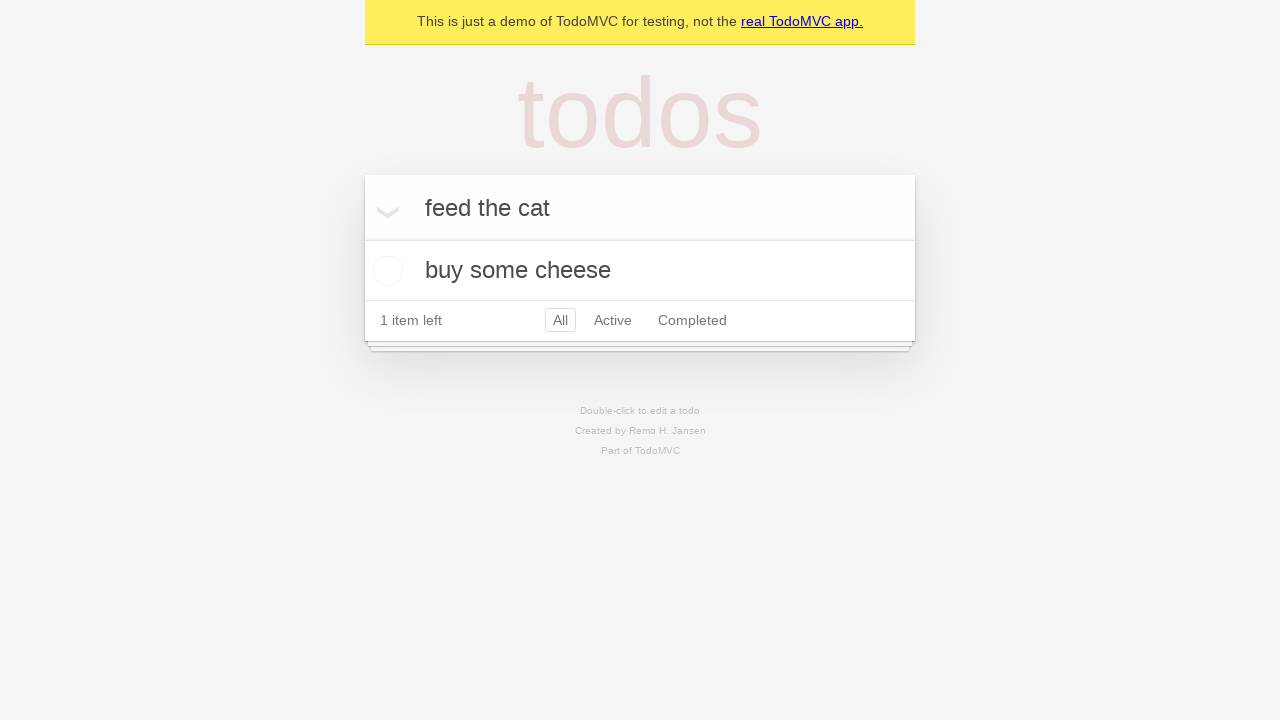

Pressed Enter to add second todo item on internal:attr=[placeholder="What needs to be done?"i]
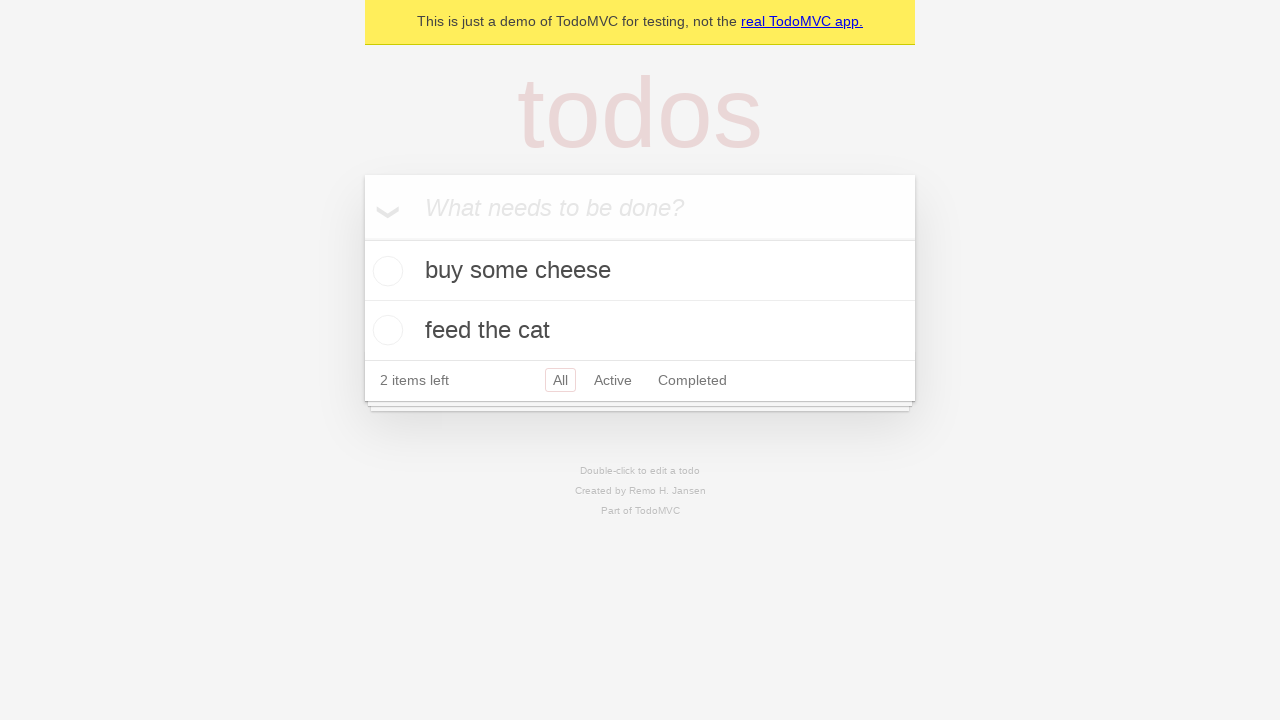

Todo counter updated to show 2 items
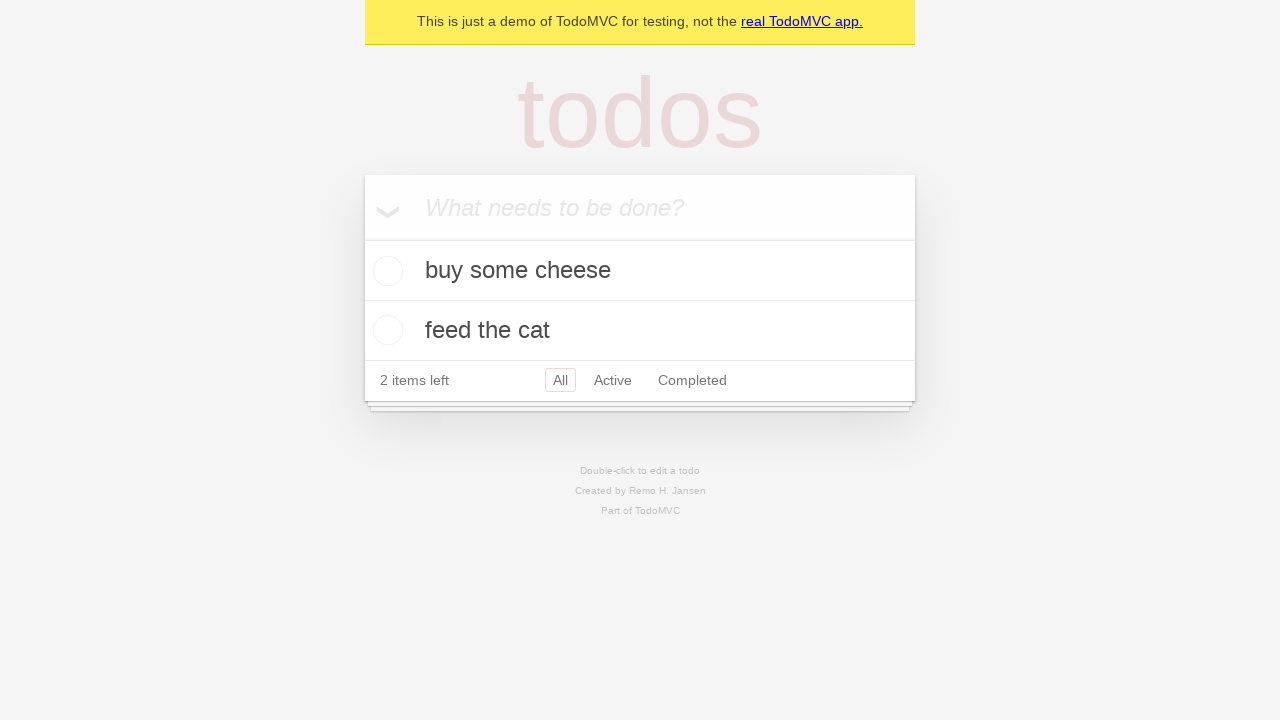

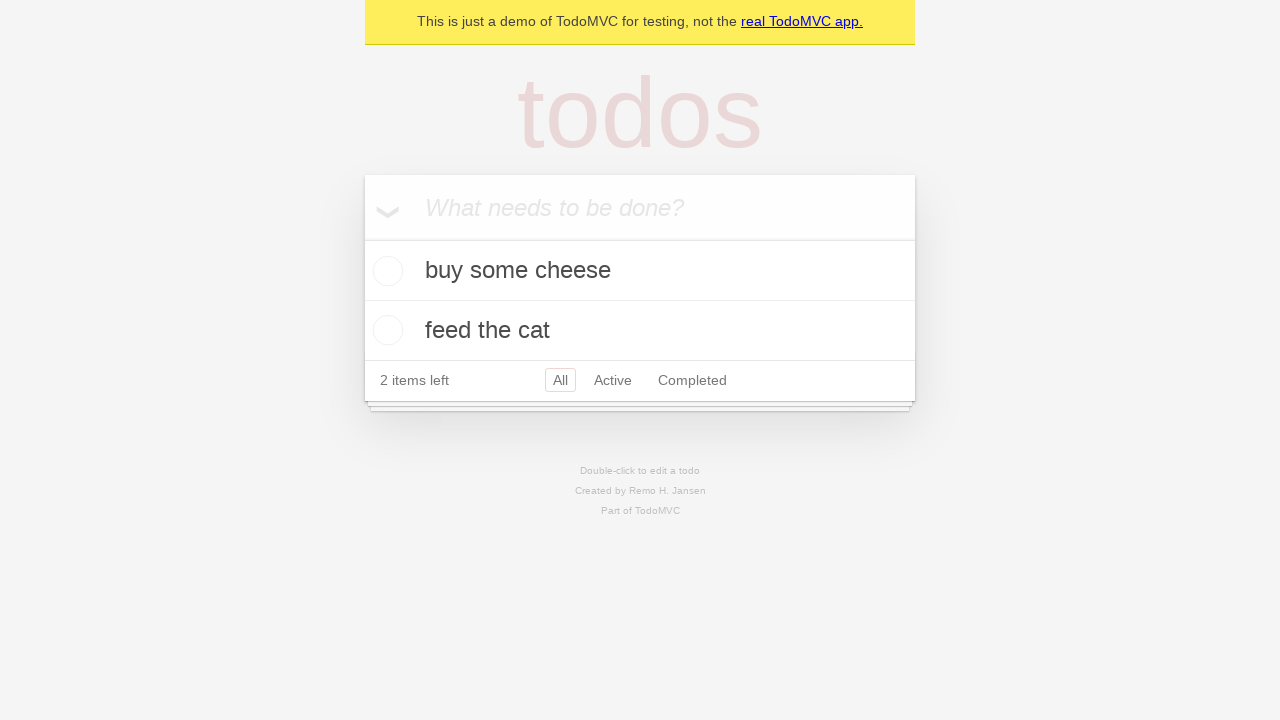